Navigates to a practice page and interacts with a dropdown menu to verify its options are accessible

Starting URL: https://www.letskodeit.com/practice

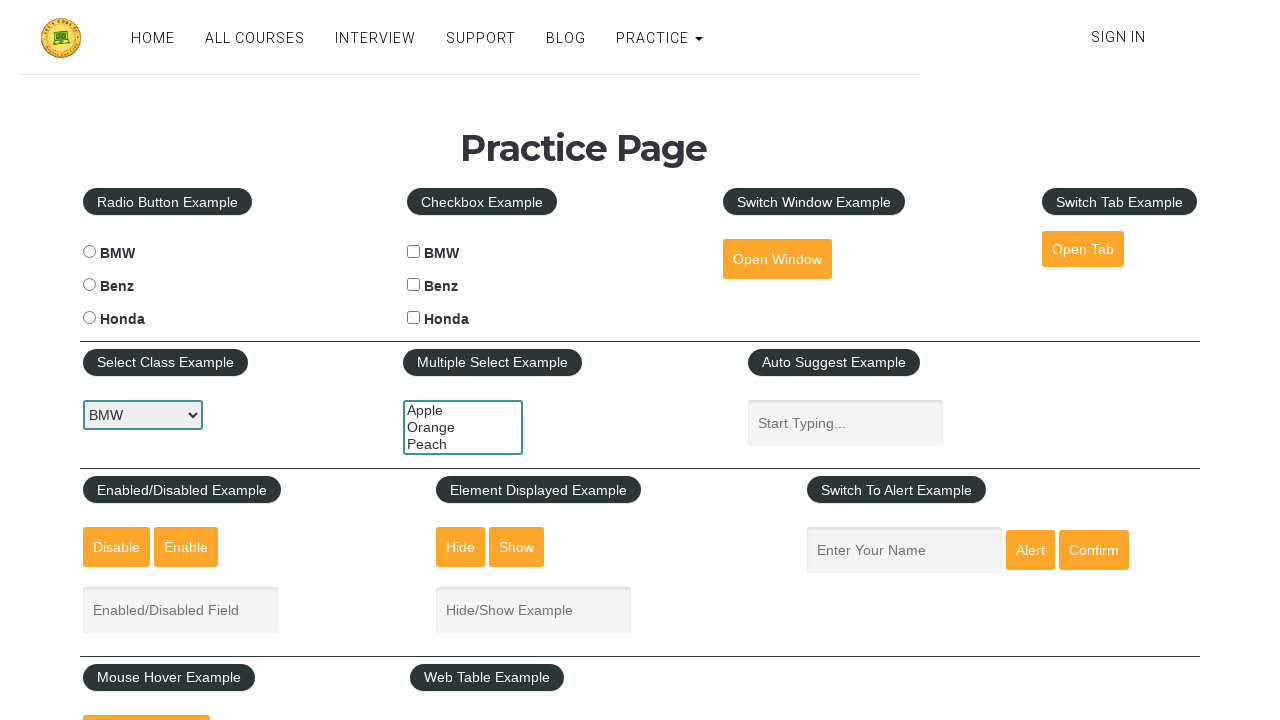

Navigated to practice page at https://www.letskodeit.com/practice
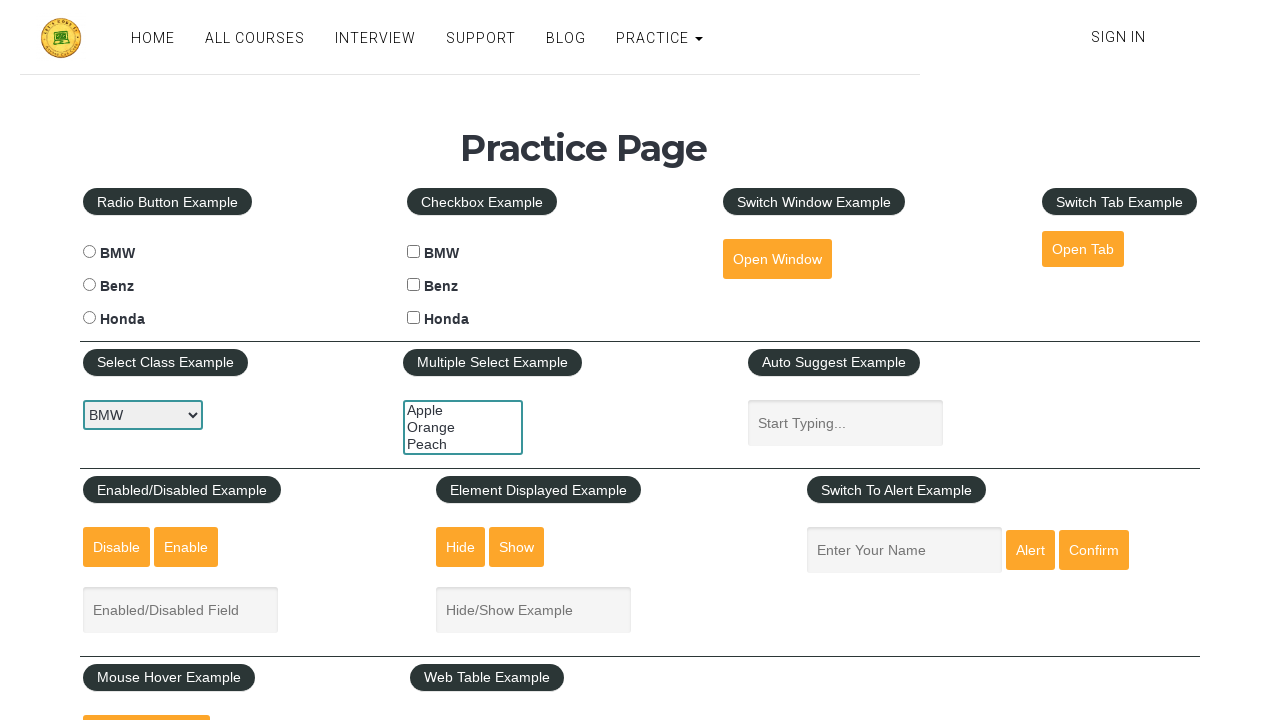

Dropdown menu with name 'cars' became visible
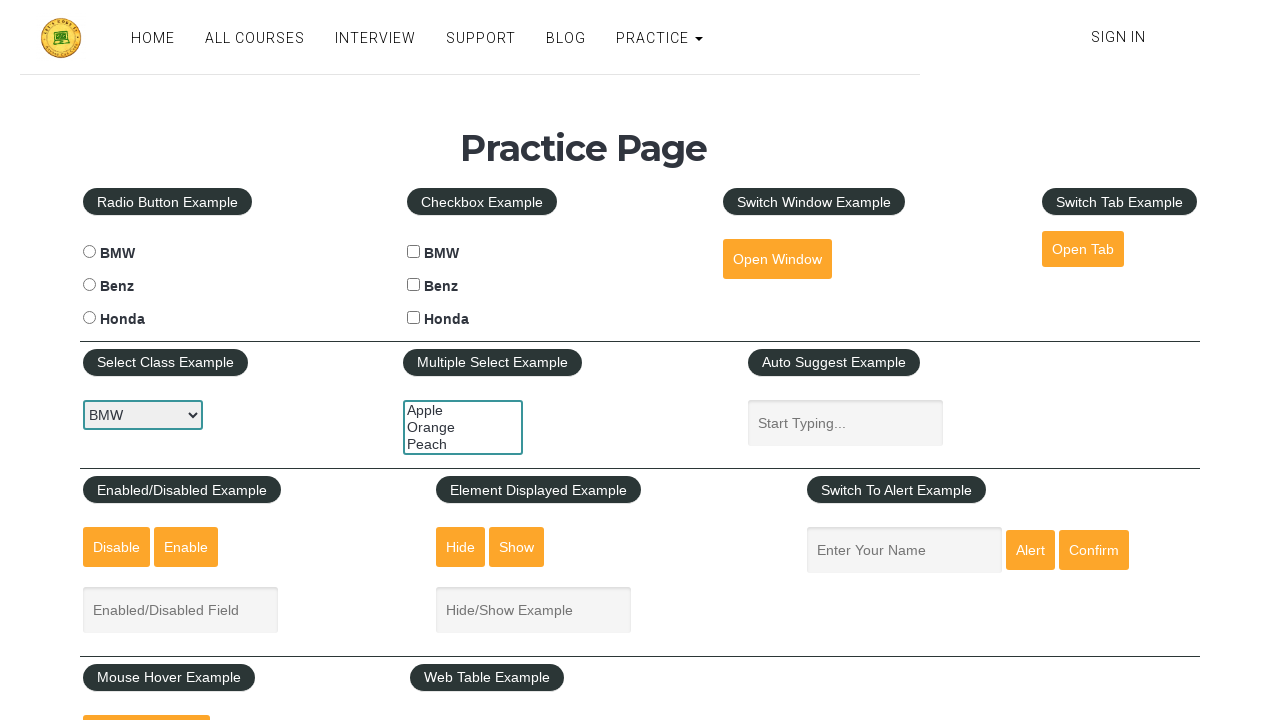

Located the dropdown menu element
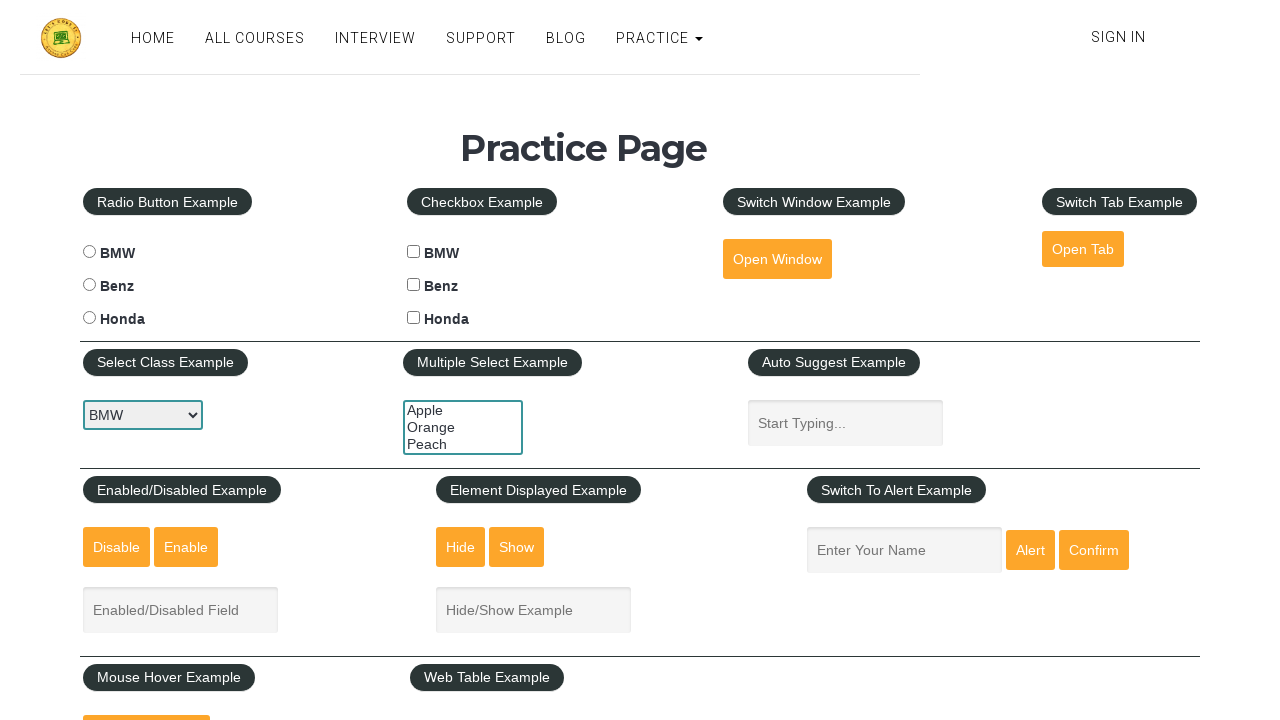

Retrieved all options from dropdown - found 3 options
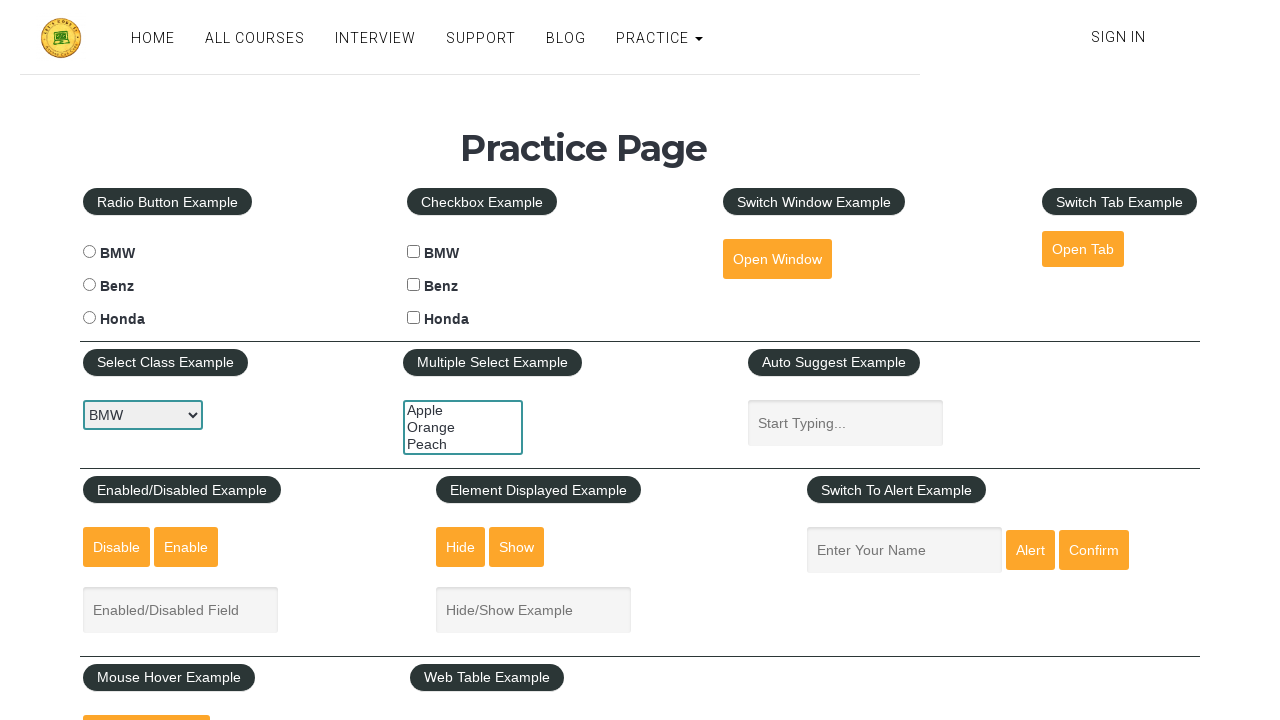

Selected option at index 1 from the cars dropdown menu on select[name='cars']
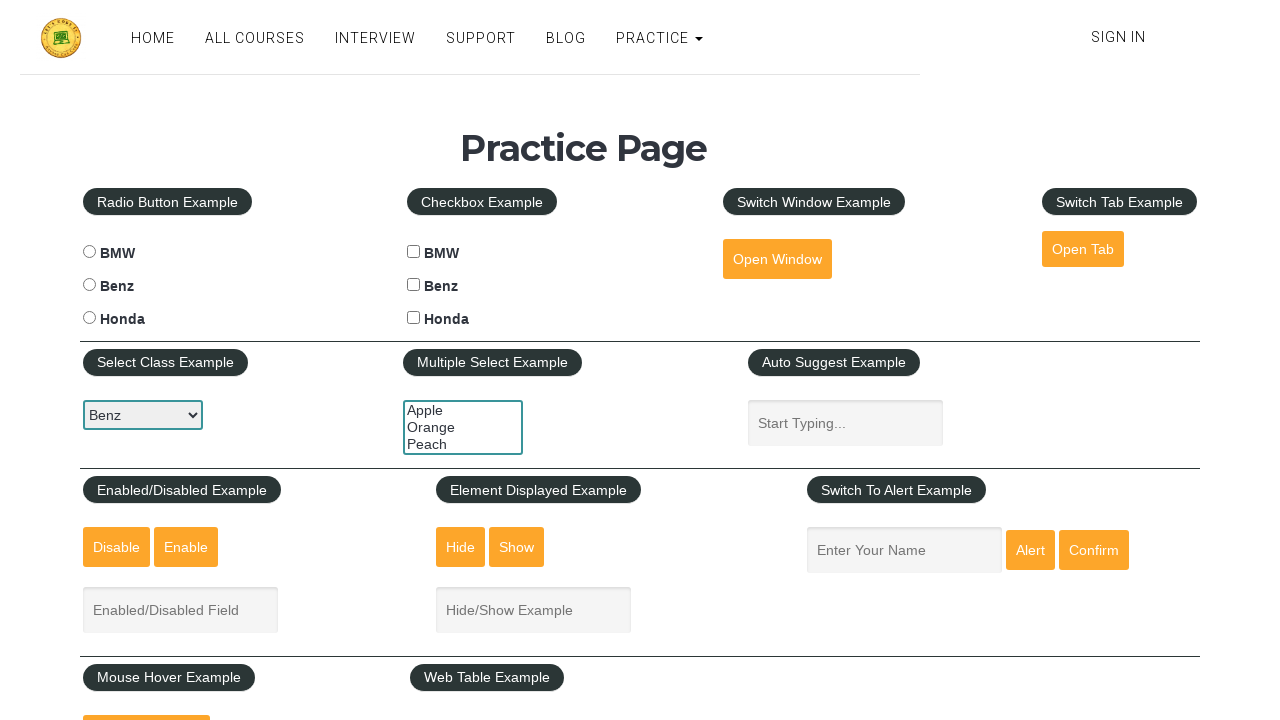

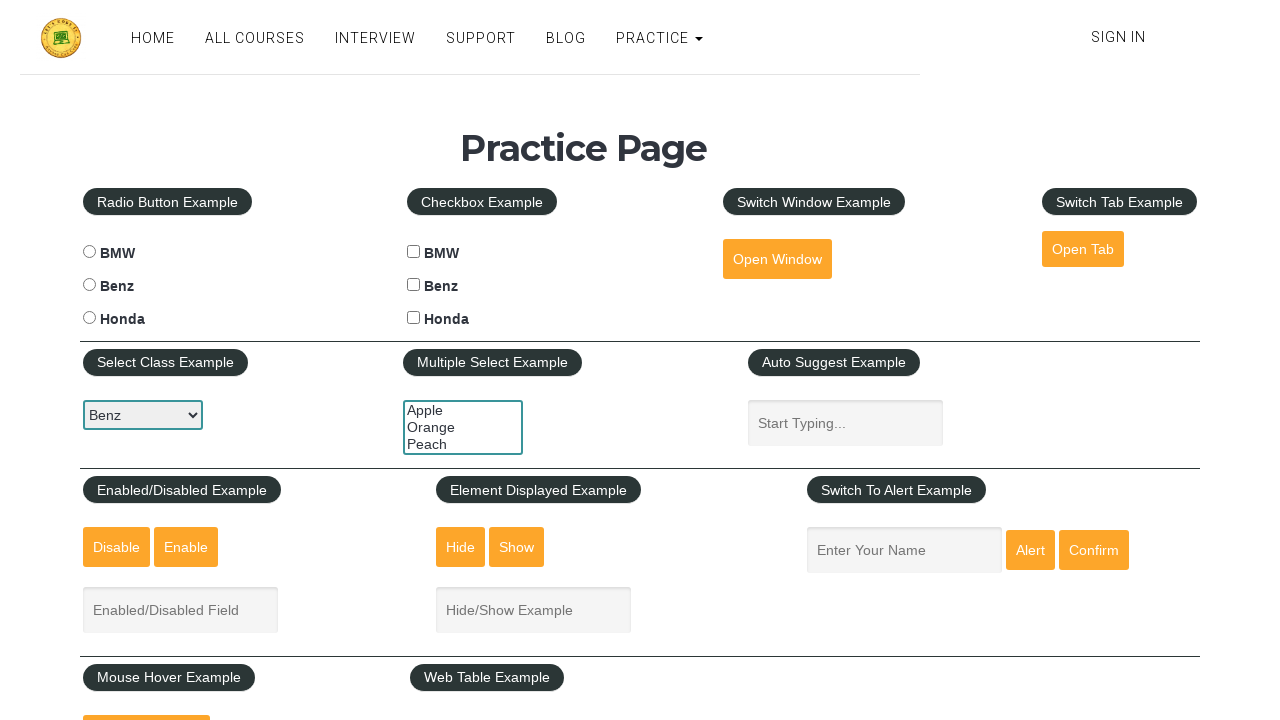